Navigates to Indian Railways train search results page, toggles a checkbox filter, and verifies train information is displayed

Starting URL: https://erail.in/trains-between-stations/chennai-beach-jn-MSB/mumbai-central-BCT

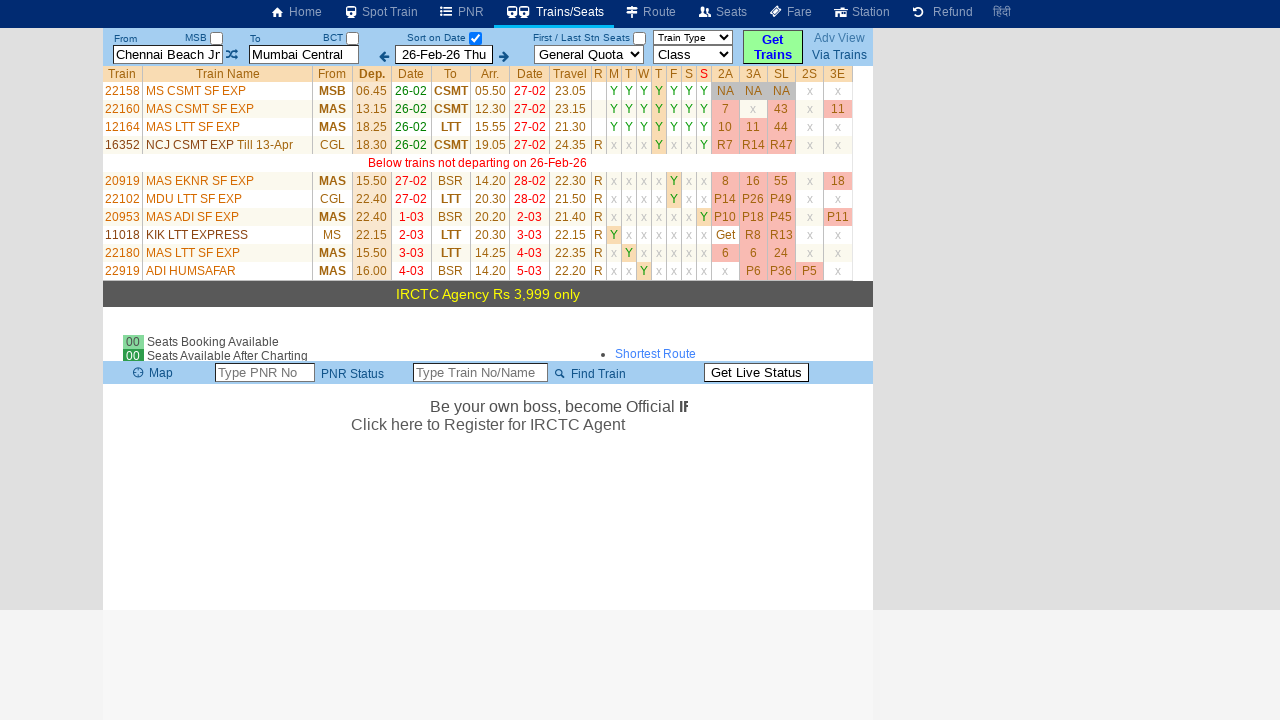

Clicked 'Select From Station Only' checkbox to toggle on at (217, 38) on #chkSelectFromOnly
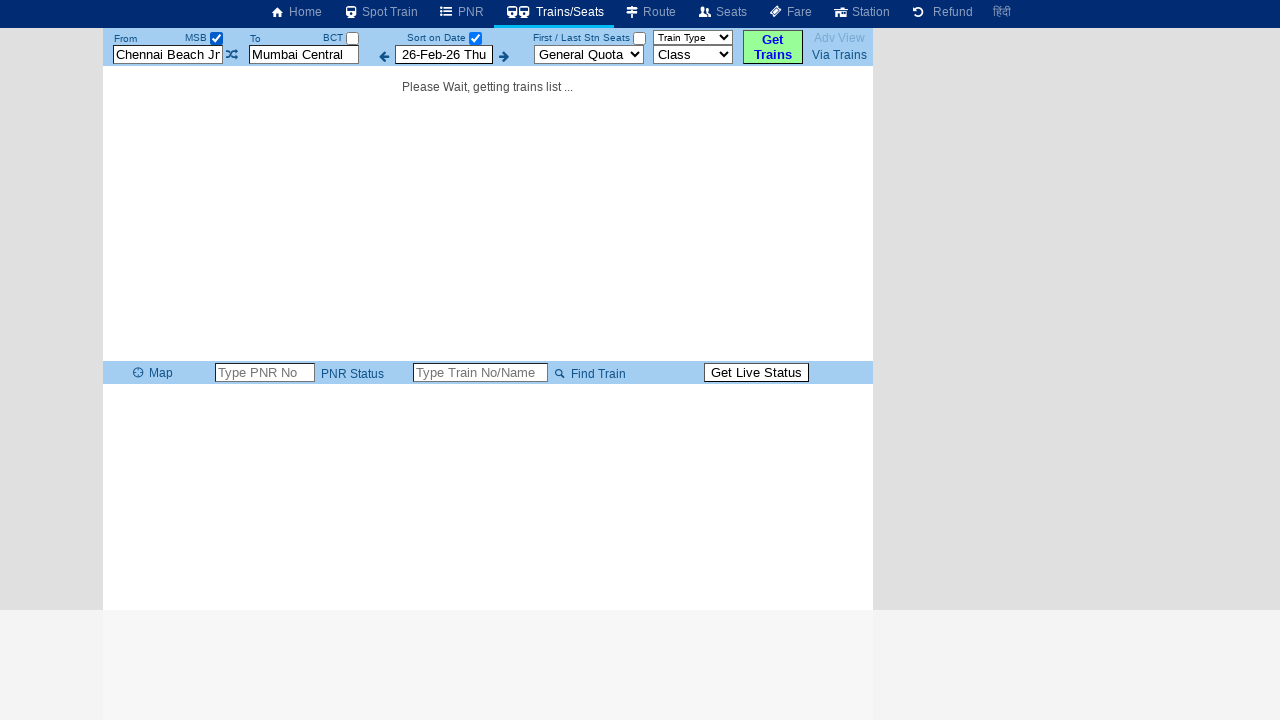

Clicked 'Select From Station Only' checkbox to toggle off at (217, 38) on #chkSelectFromOnly
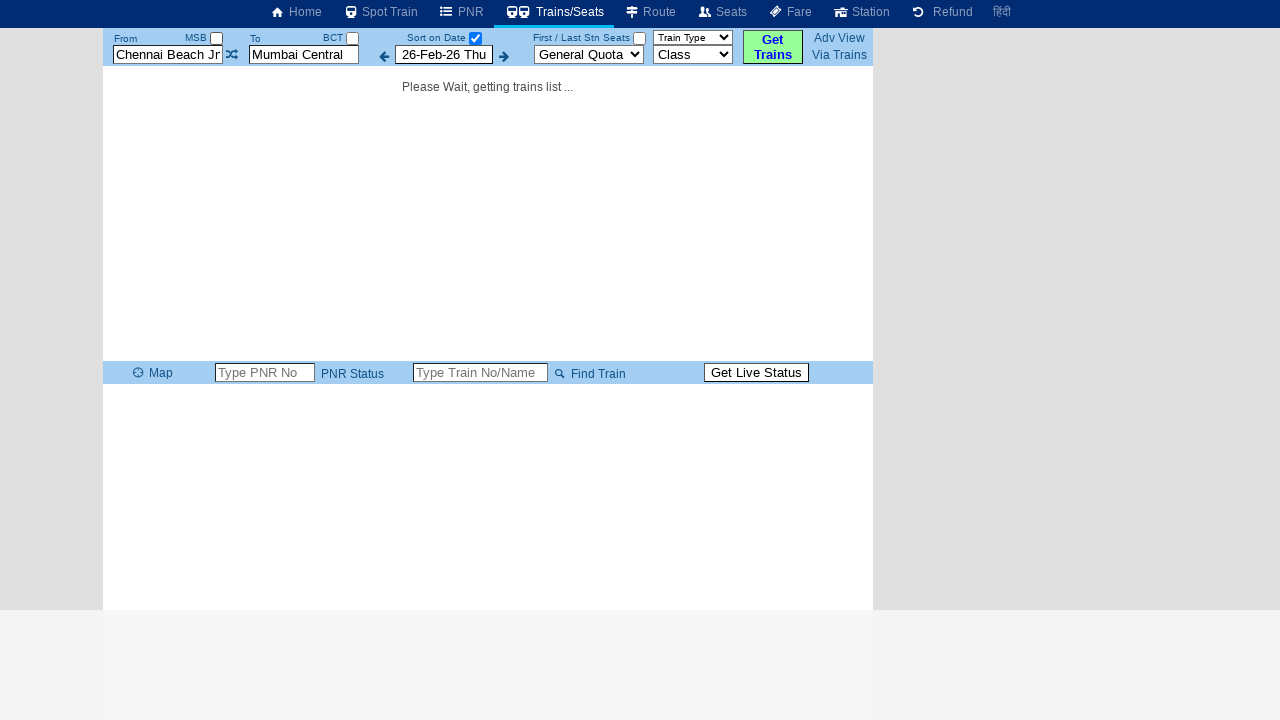

Train name column loaded
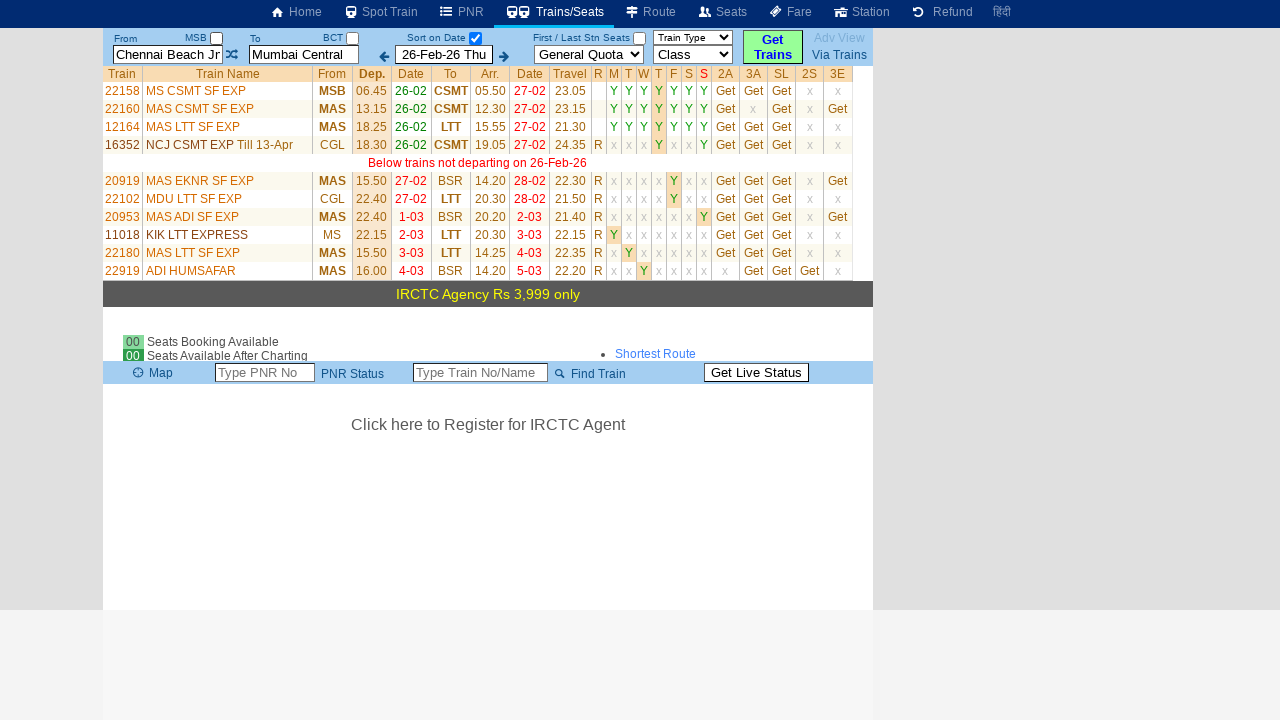

Train number column loaded
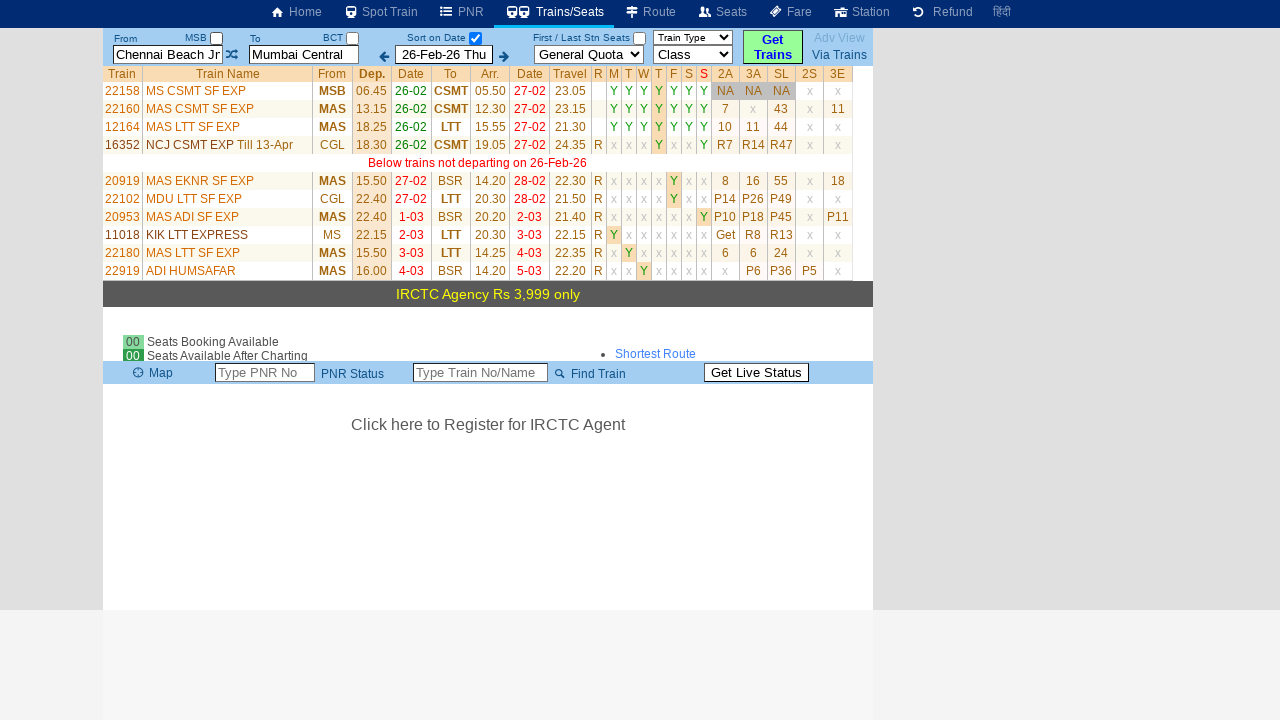

Retrieved all train names from search results
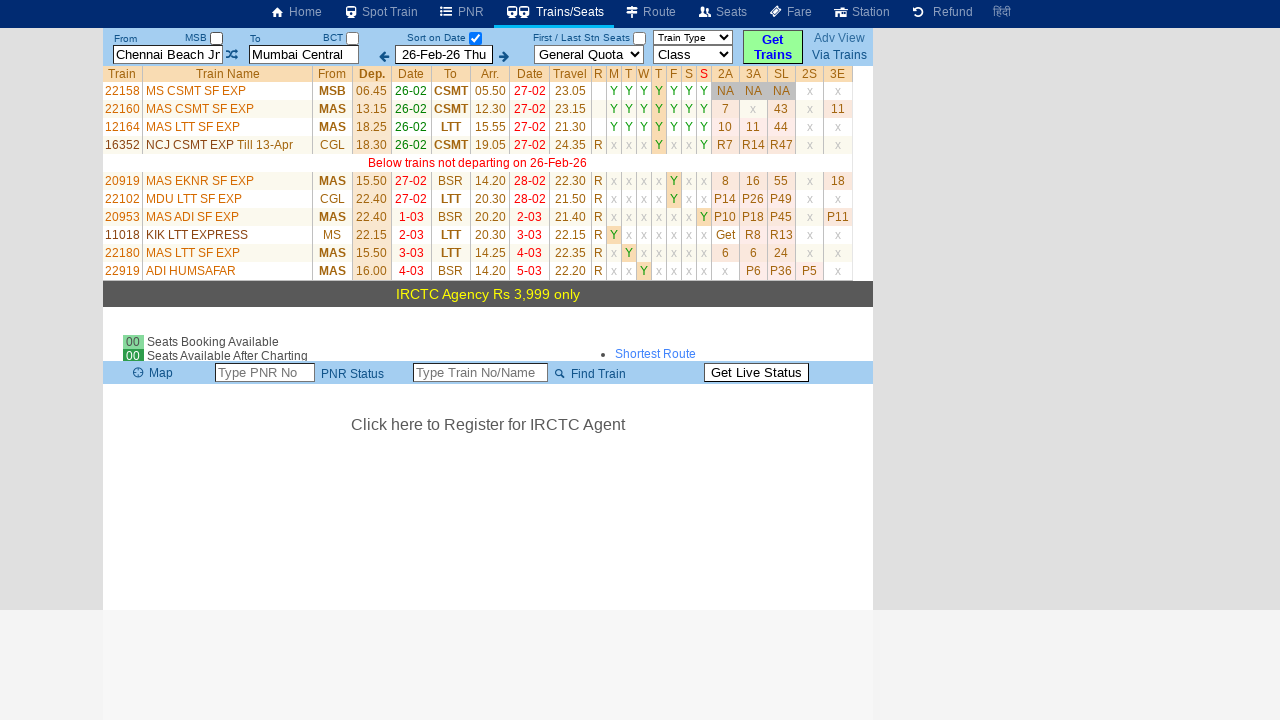

Retrieved all train numbers from search results
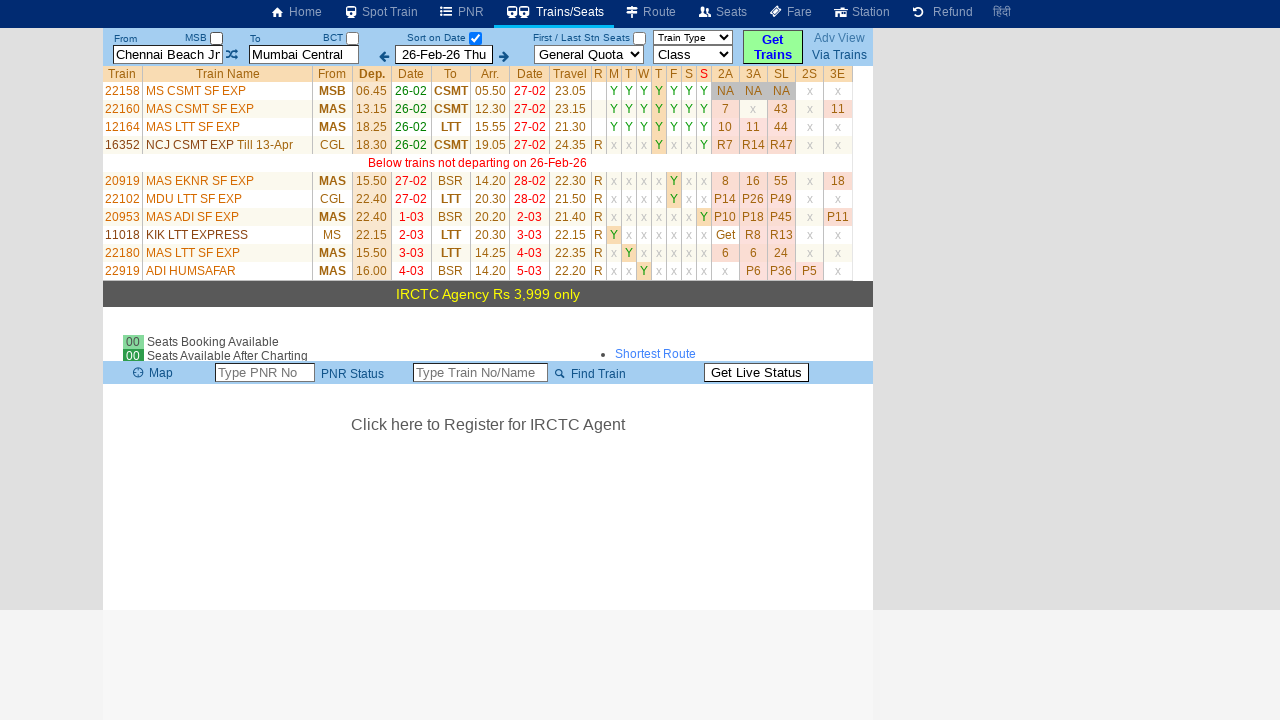

Verified train names are displayed (10 trains found)
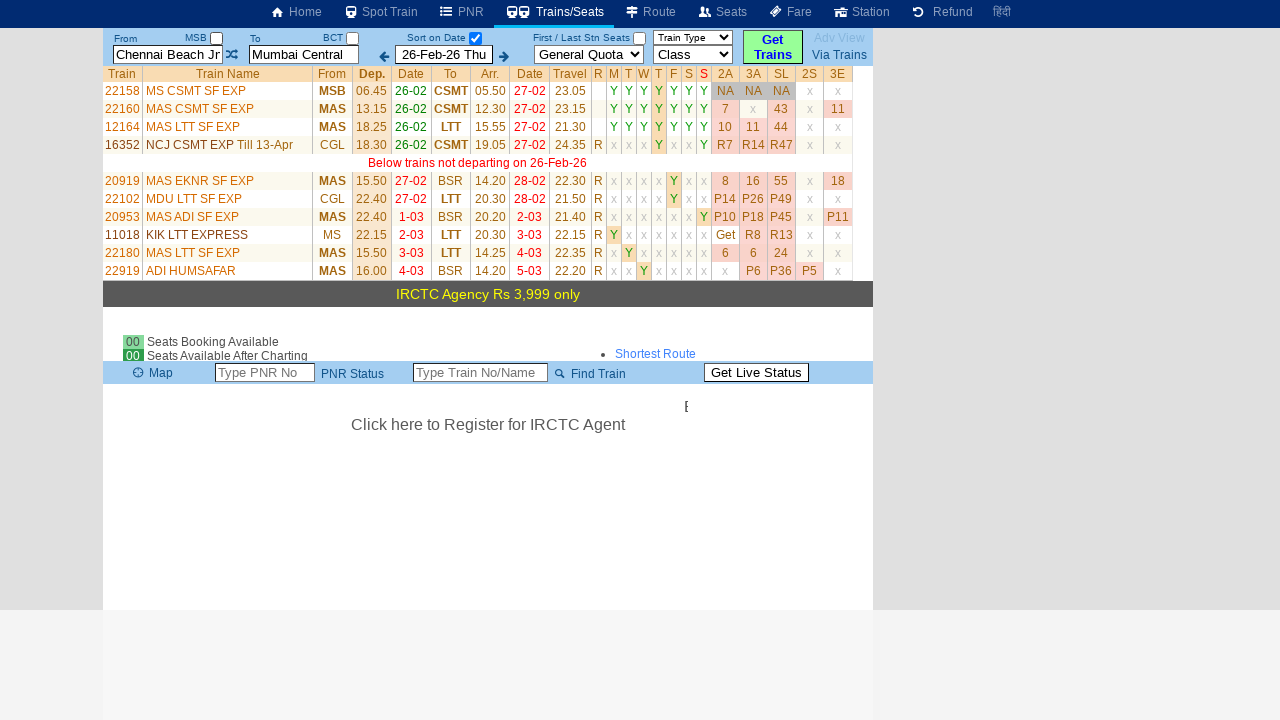

Verified train numbers are displayed (15 trains found)
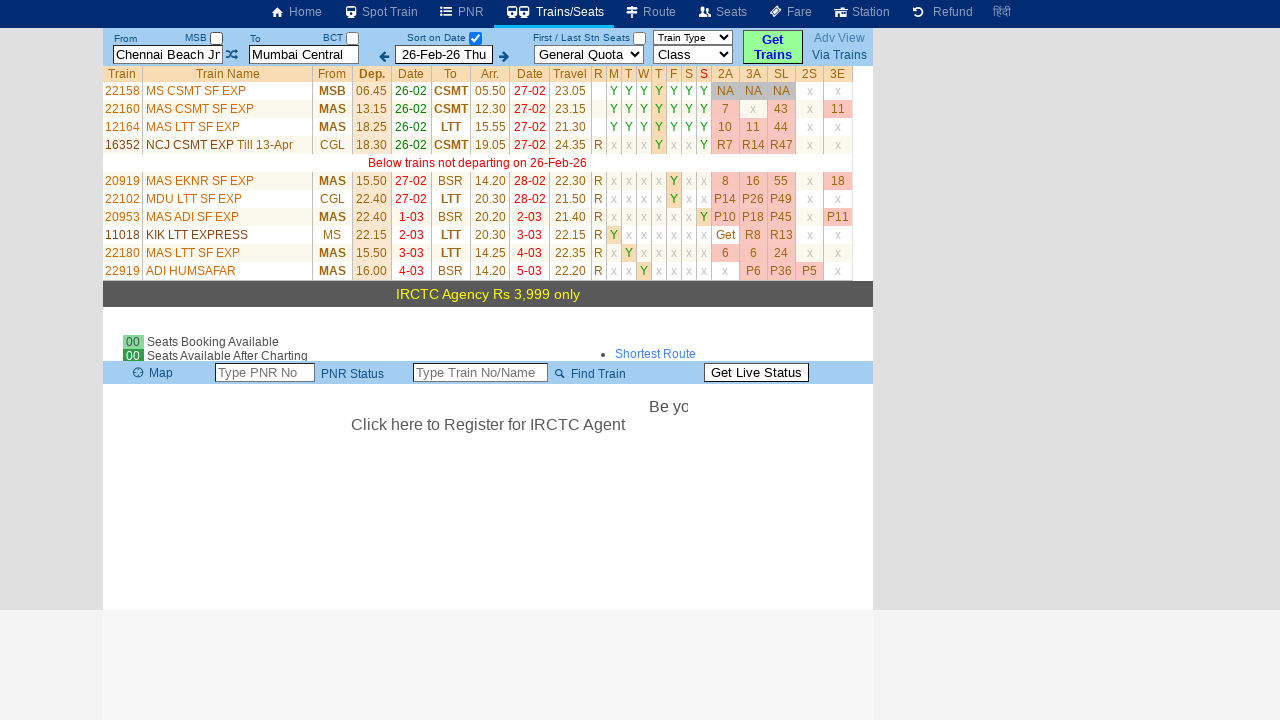

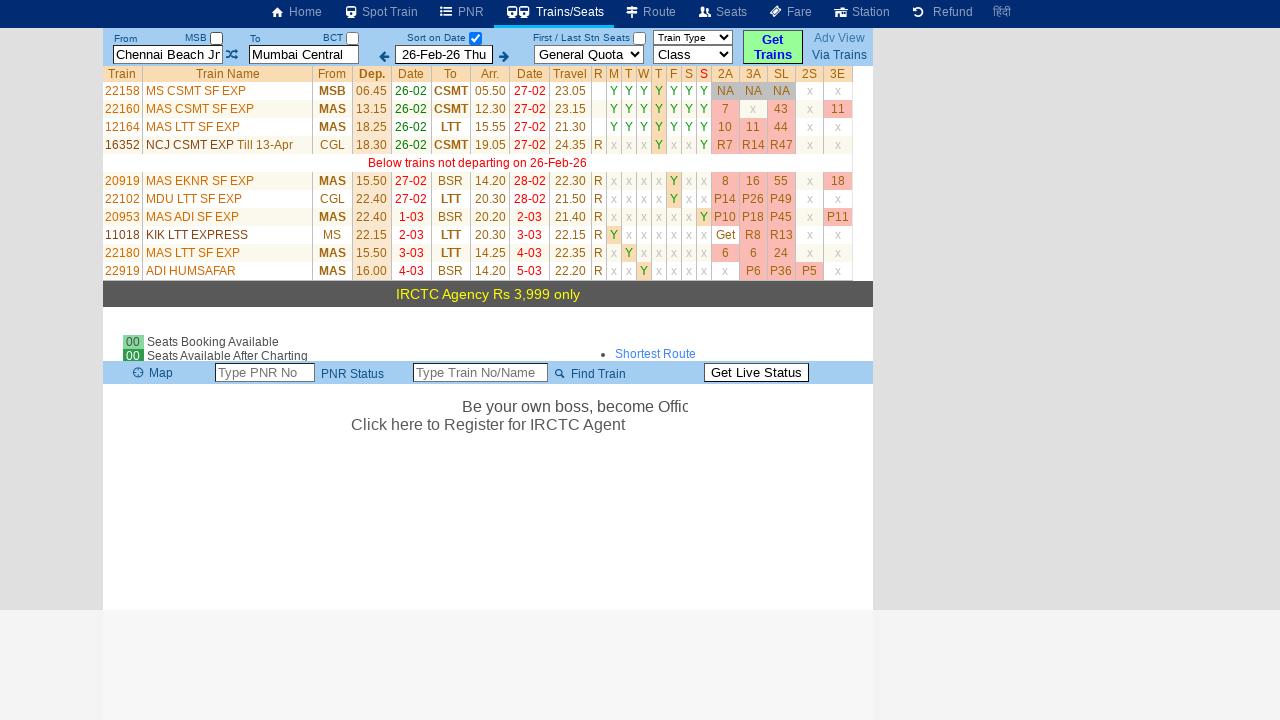